Tests browser window functionality by clicking a button that opens a new browser window

Starting URL: https://demoqa.com/browser-windows

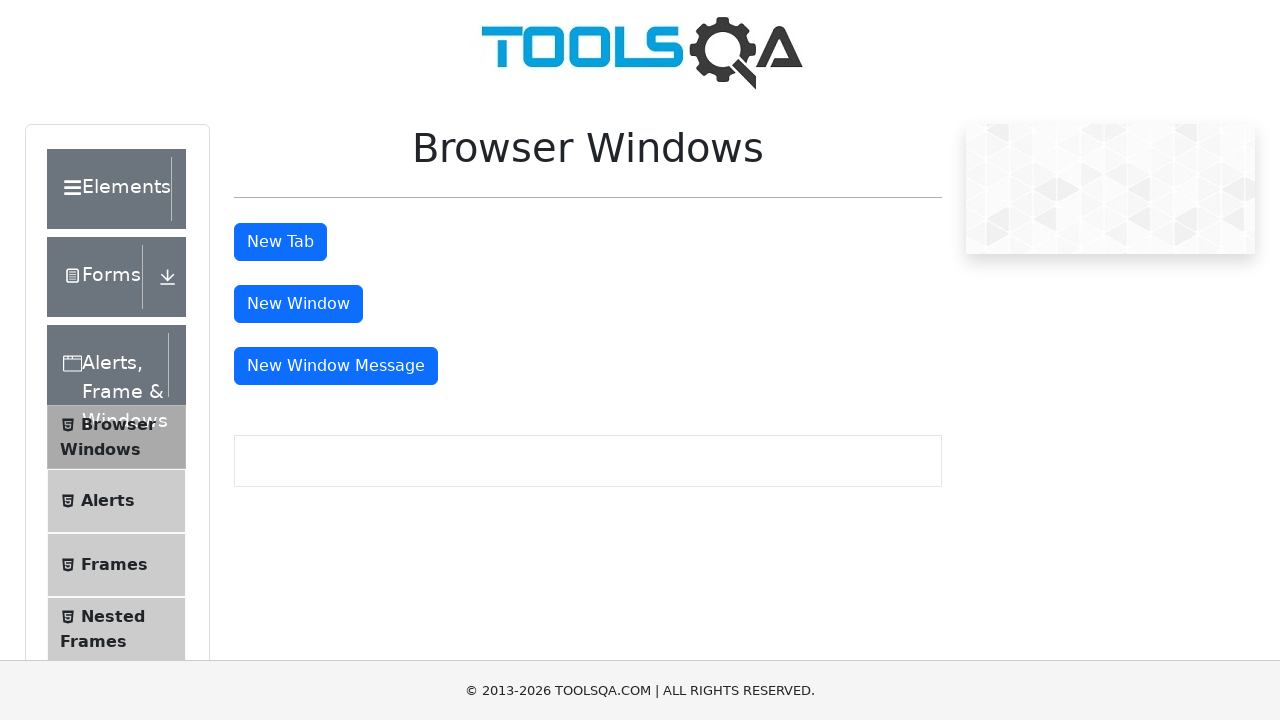

Clicked the 'New Window' button to open a new browser window at (298, 304) on #windowButton
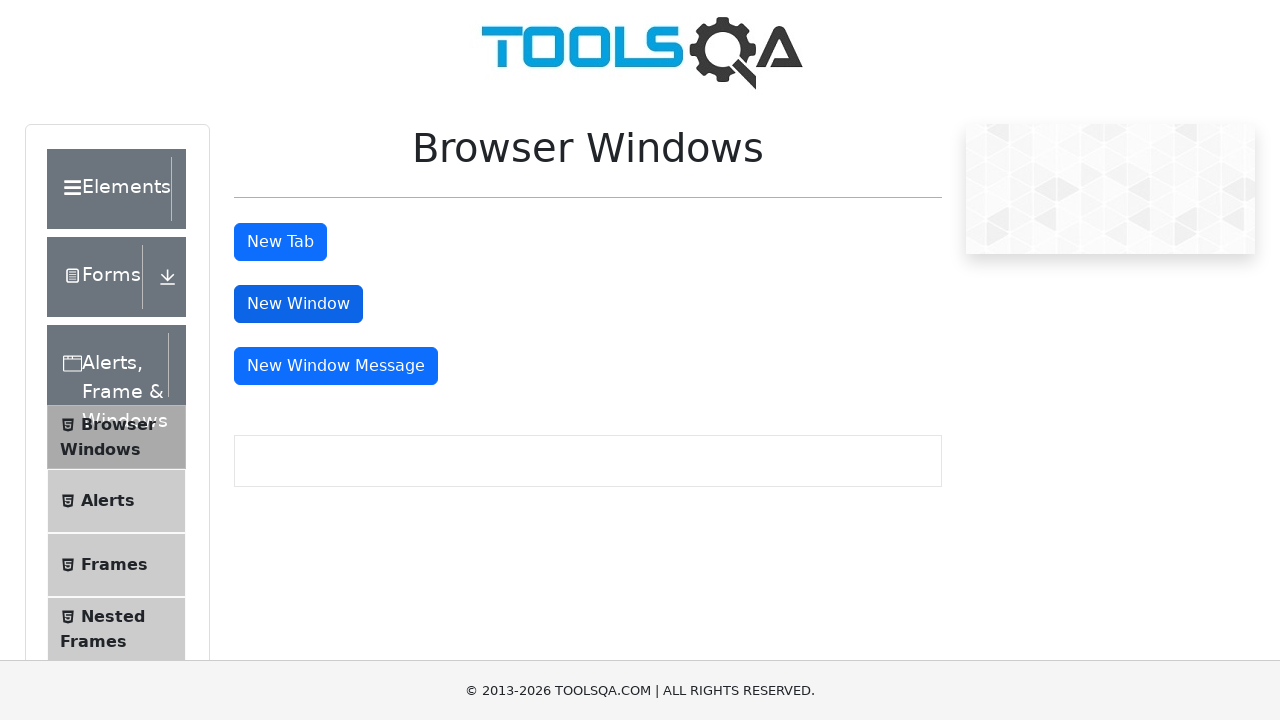

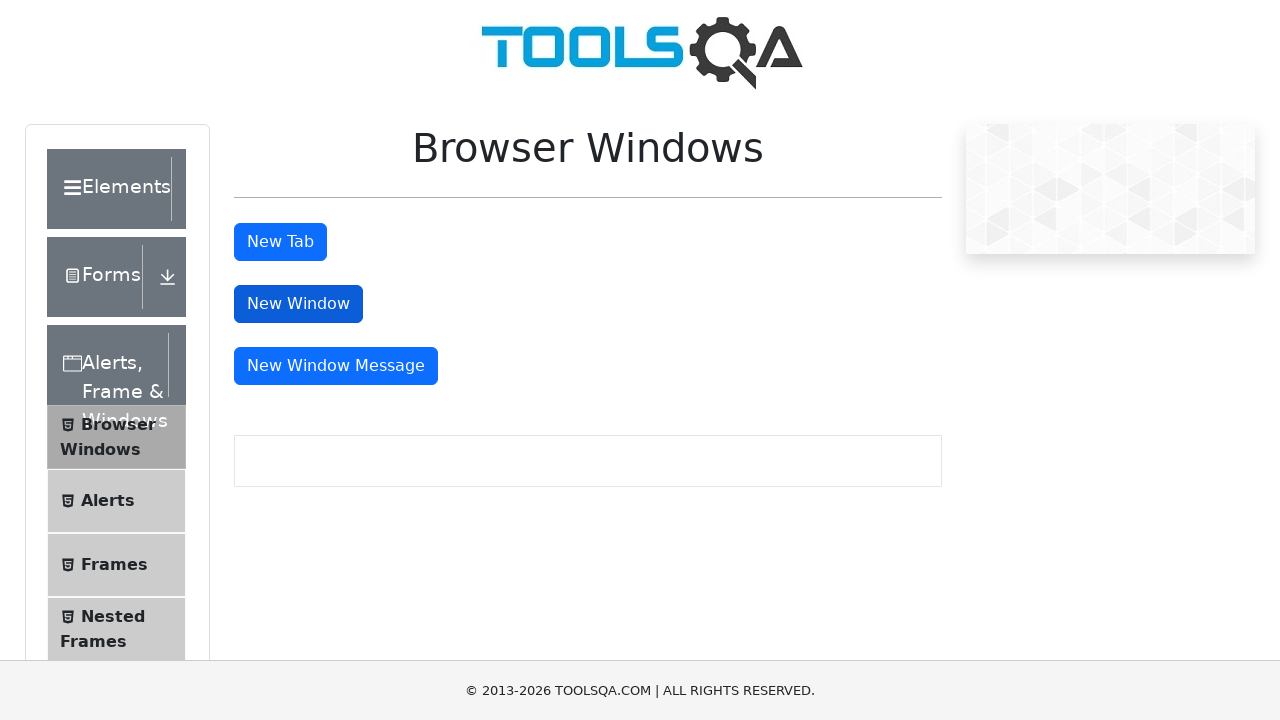